Tests opting out of A/B tests by adding an opt-out cookie on the homepage before navigating to the A/B test page

Starting URL: http://the-internet.herokuapp.com

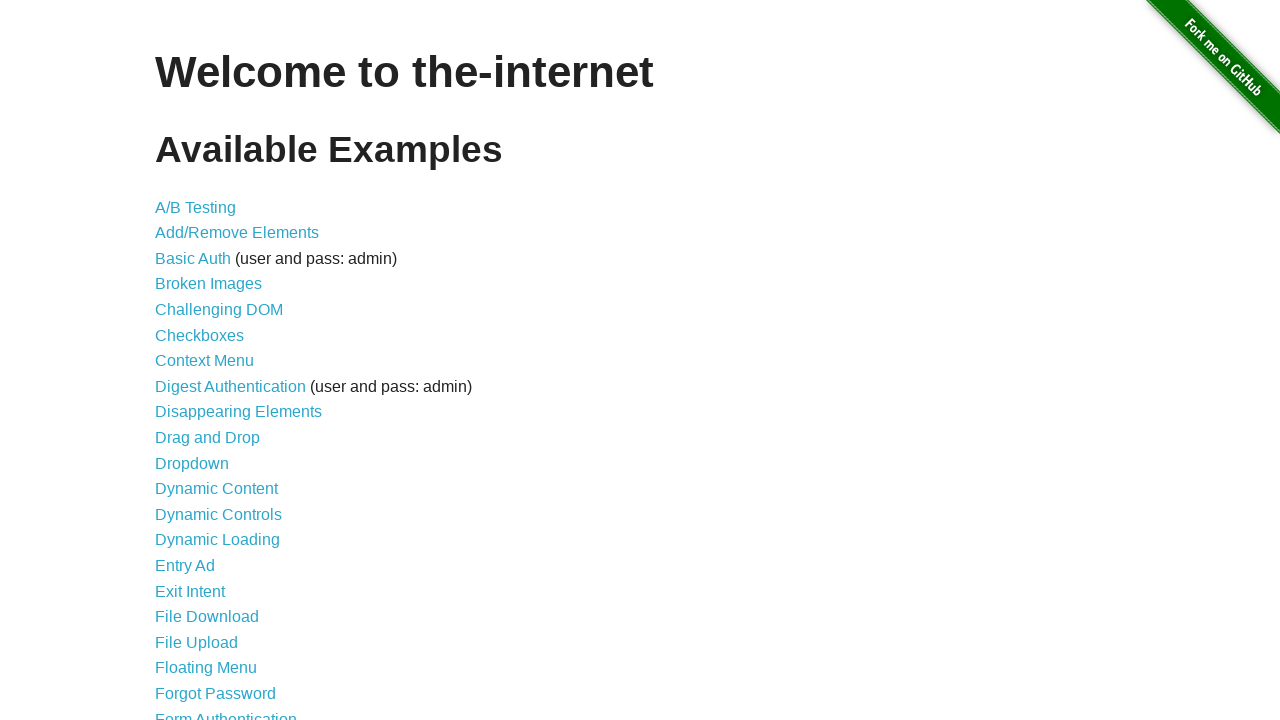

Added optimizelyOptOut cookie to opt out of A/B tests
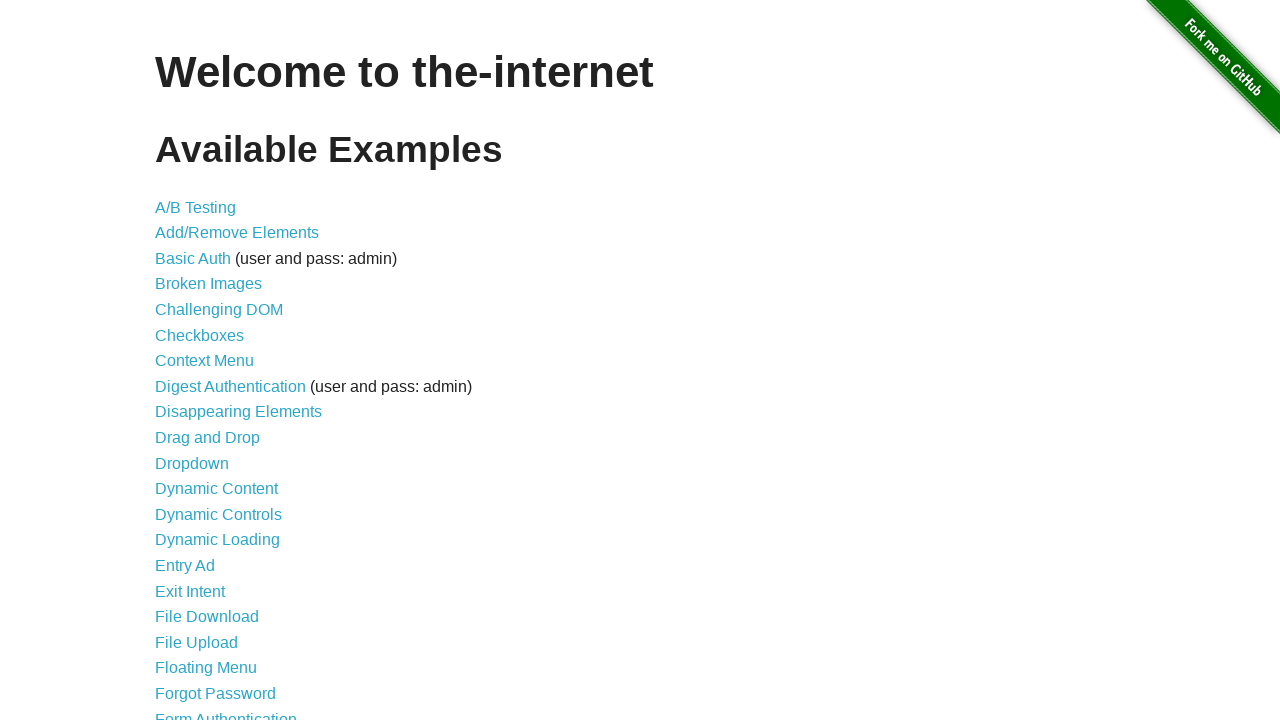

Navigated to A/B test page
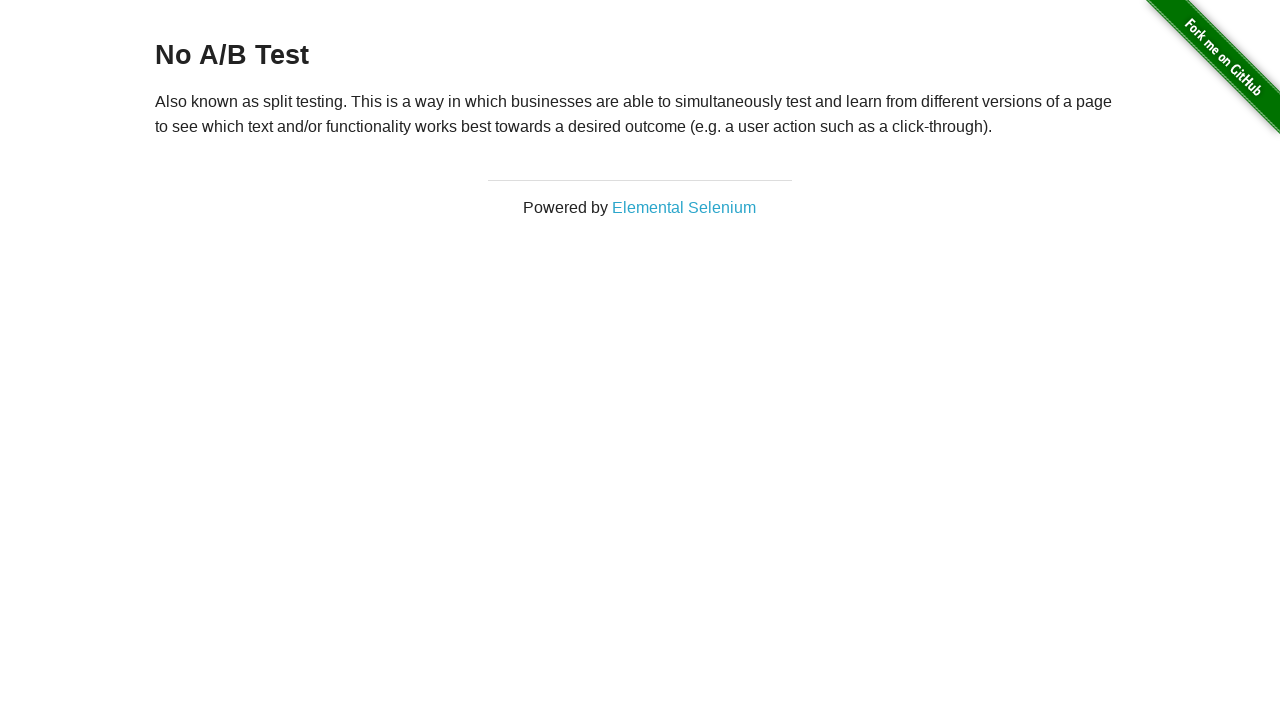

Retrieved heading text from A/B test page
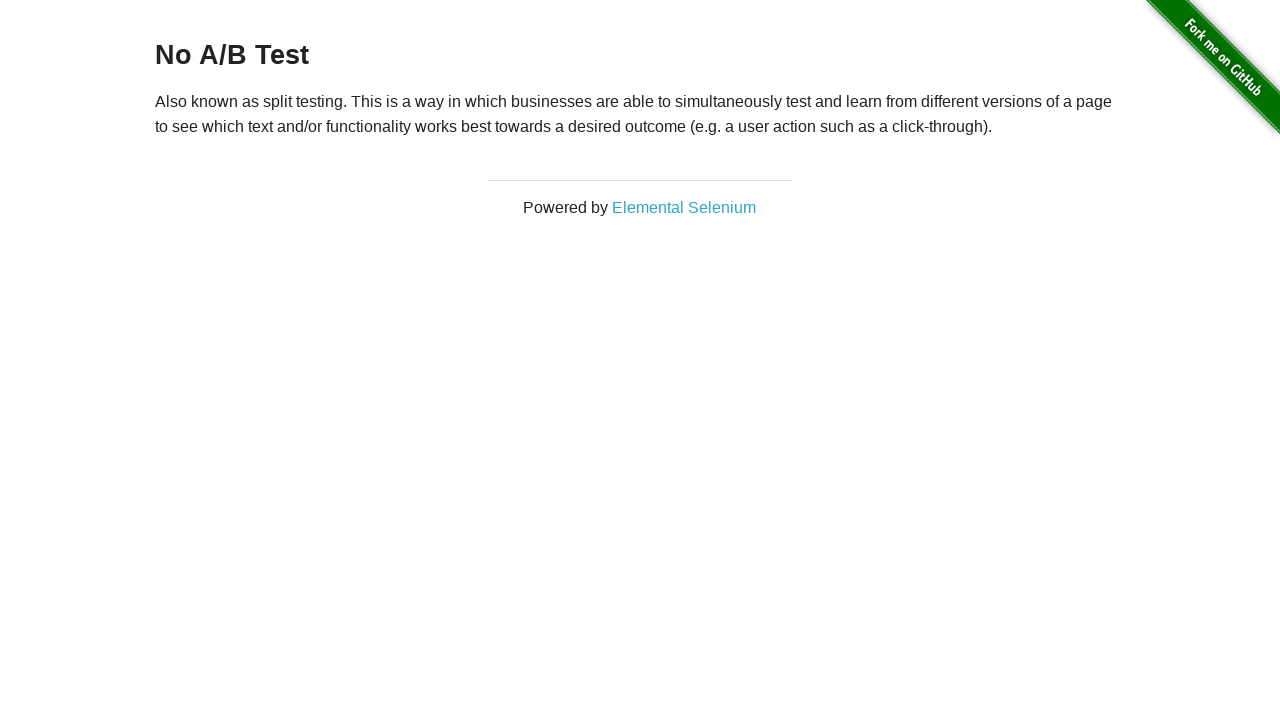

Verified heading text equals 'No A/B Test' — opt-out cookie successfully prevented A/B test
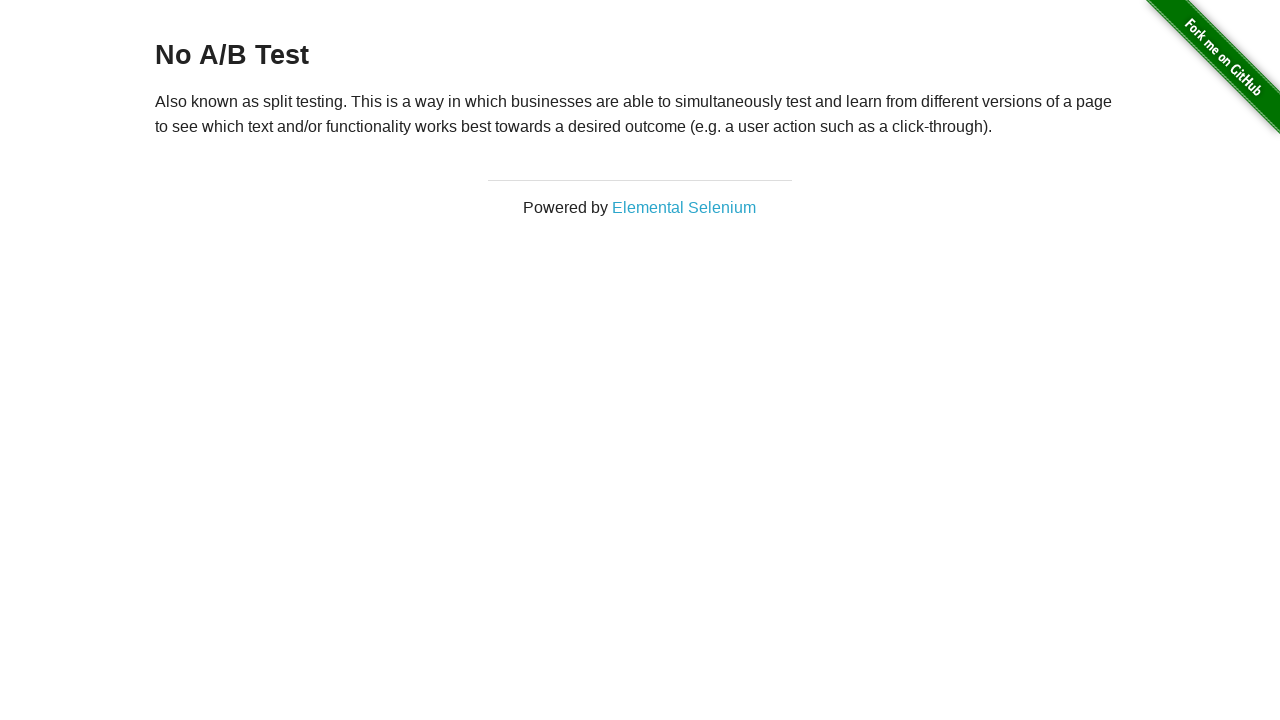

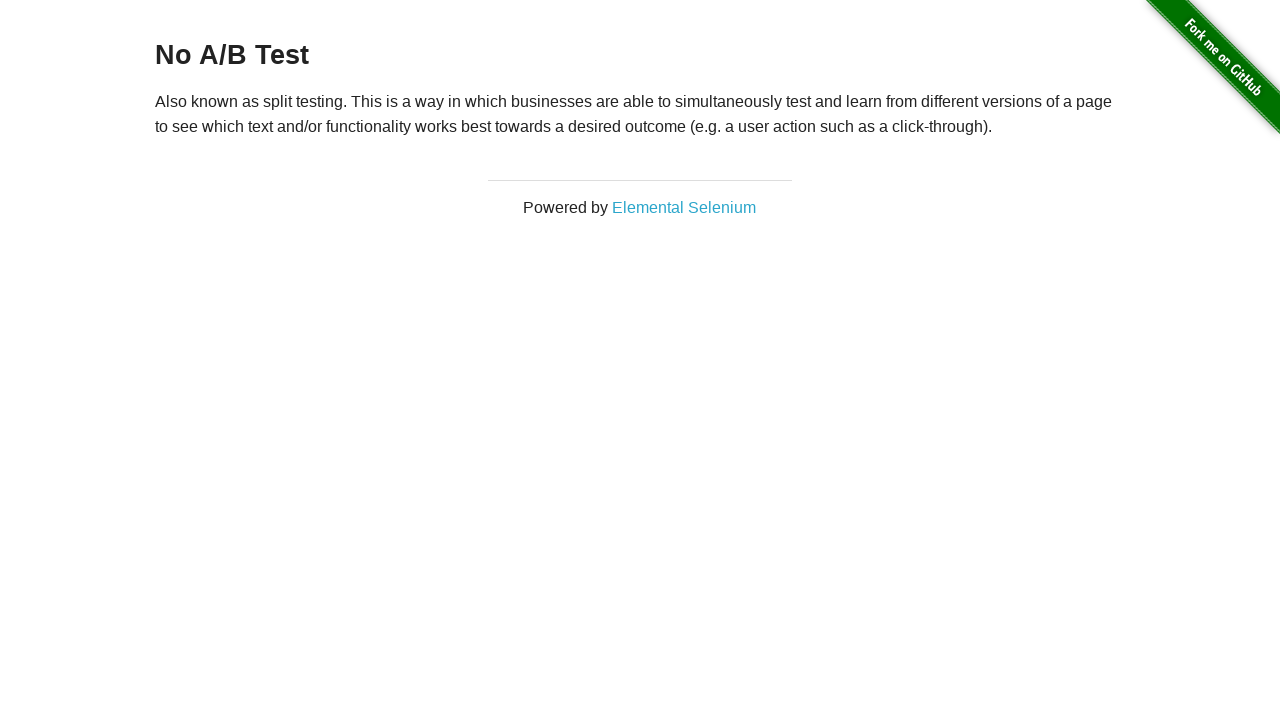